Tests clicking on a link to navigate to the Add/Remove Elements page and verifies the navigation was successful

Starting URL: https://the-internet.herokuapp.com/

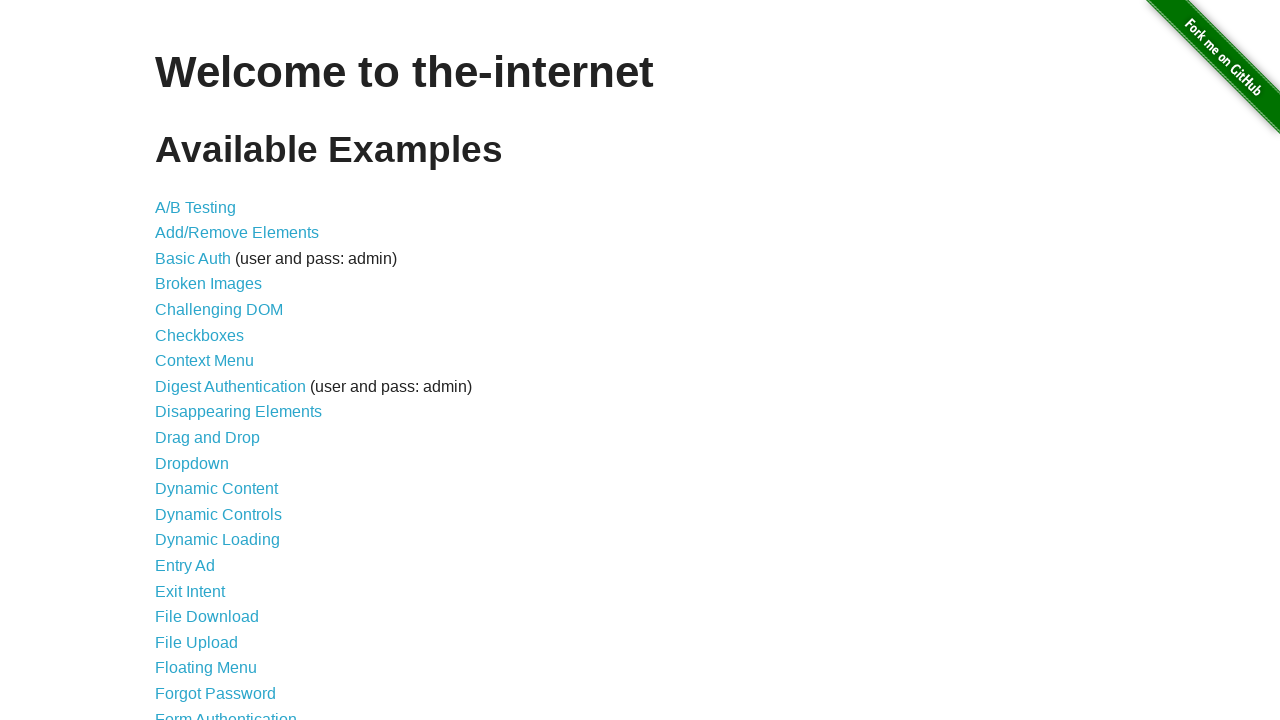

Clicked on Add/Remove Elements link at (237, 233) on a[href='/add_remove_elements/']
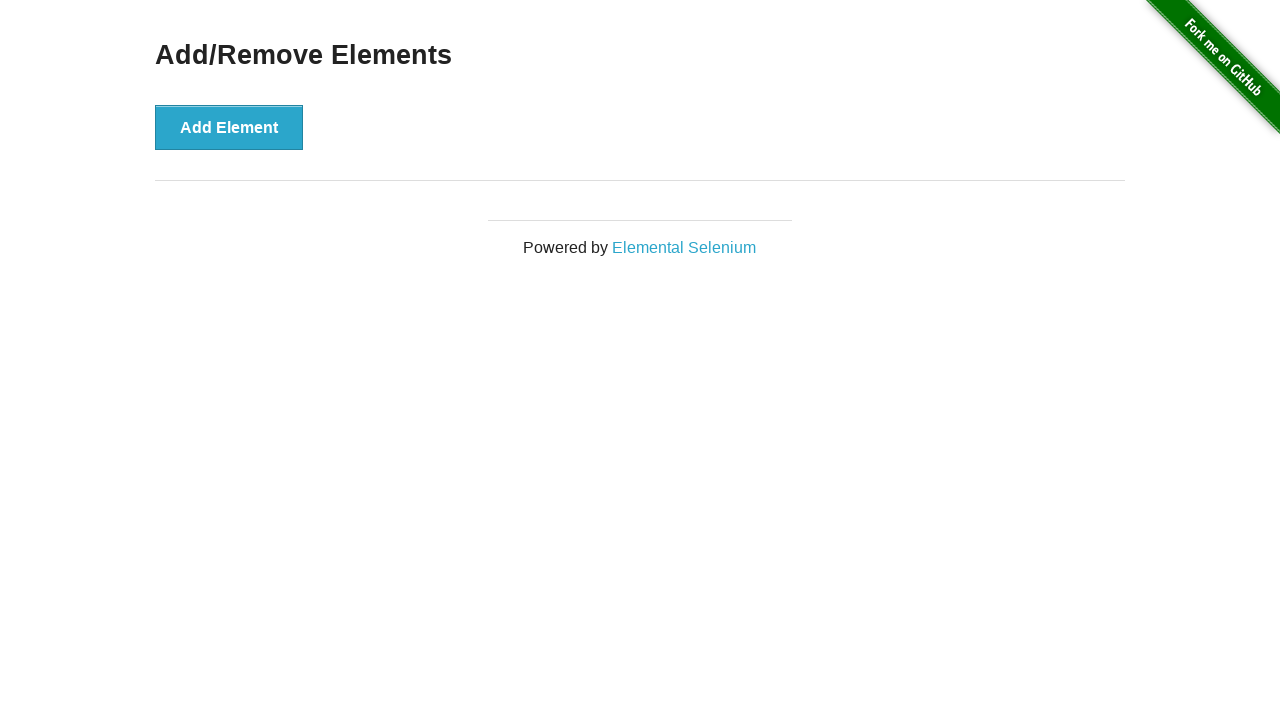

Navigated to Add/Remove Elements page and verified page heading loaded
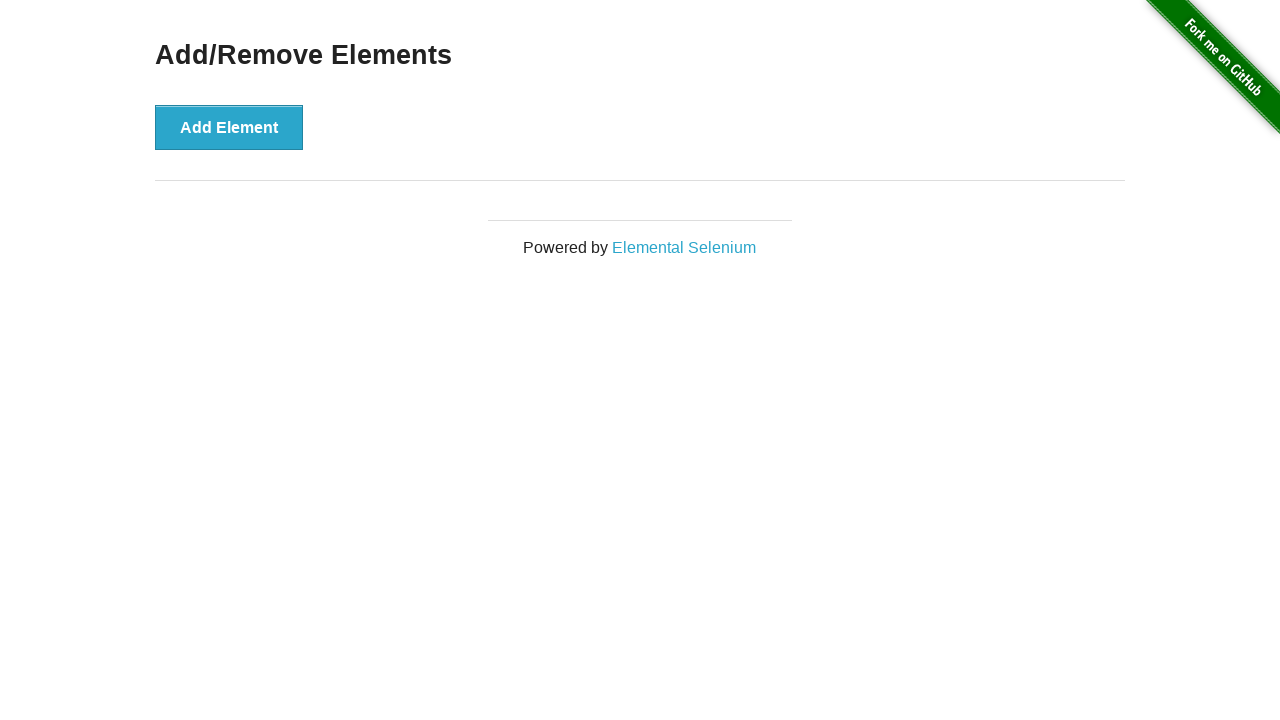

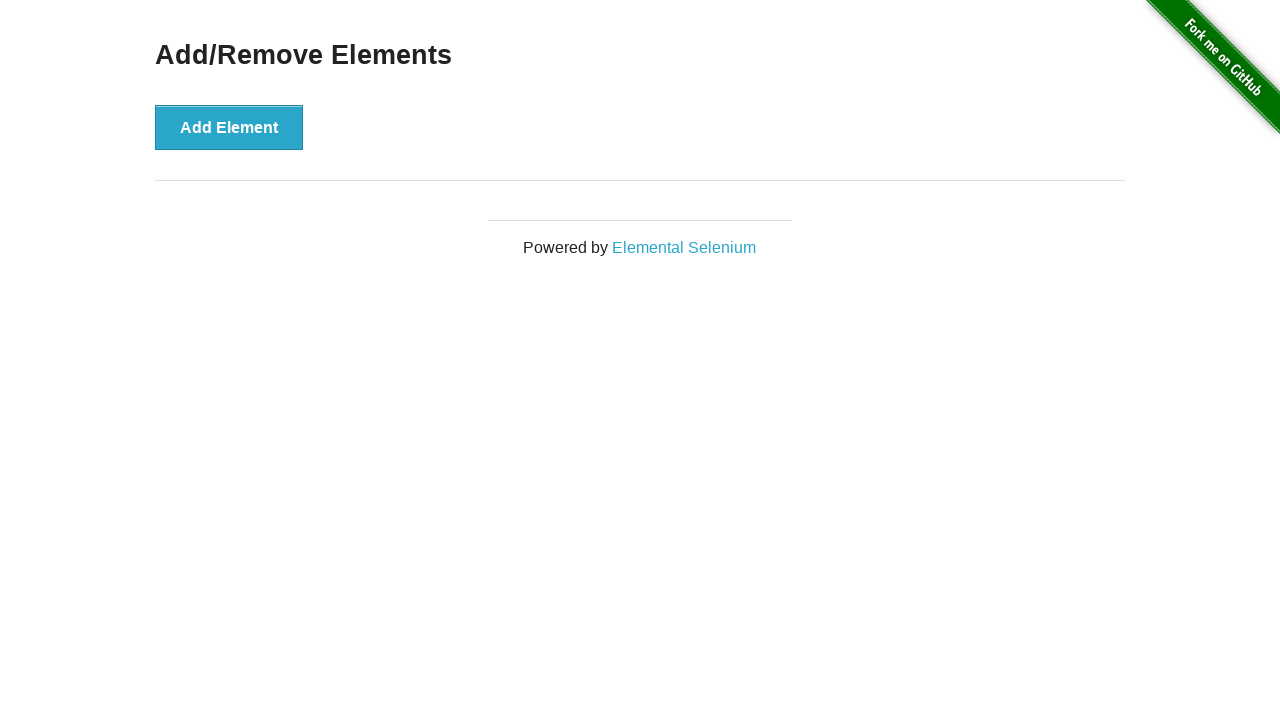